Tests dismissing a JavaScript confirm dialog by clicking the second alert button, clicking Cancel, and verifying the result message

Starting URL: https://testcenter.techproeducation.com/index.php?page=javascript-alerts

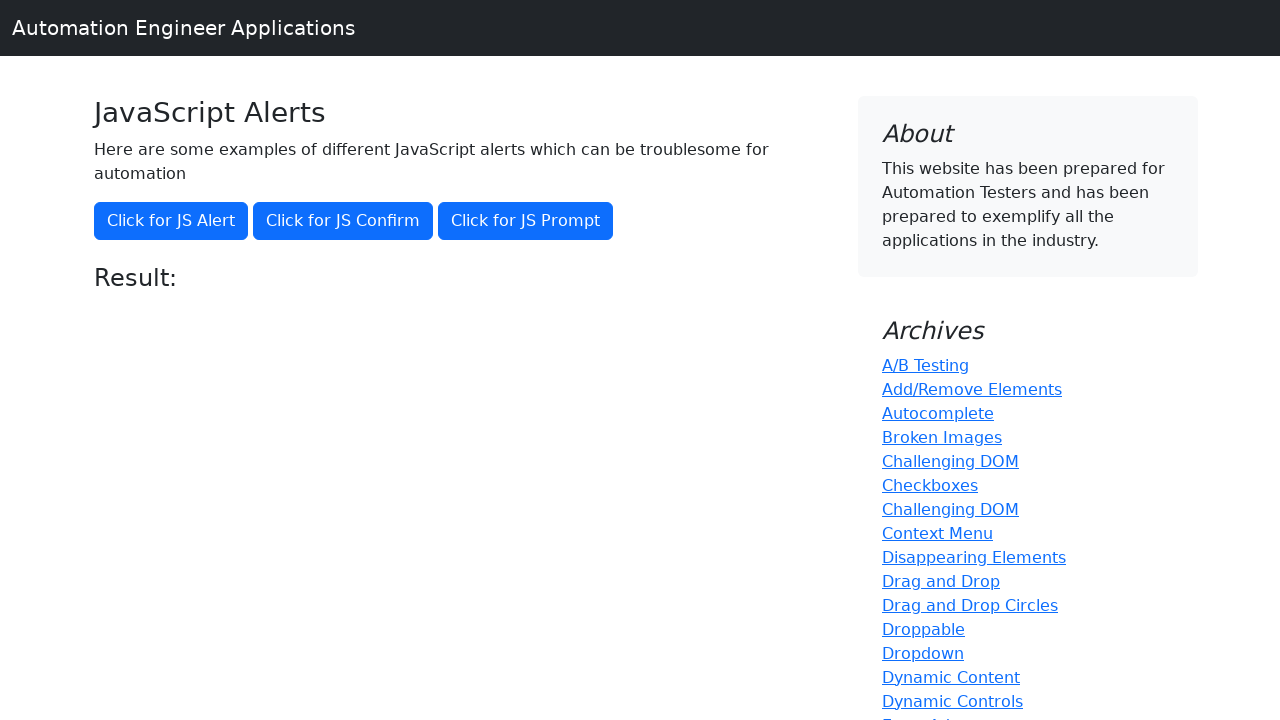

Set up dialog handler to dismiss alerts by clicking Cancel
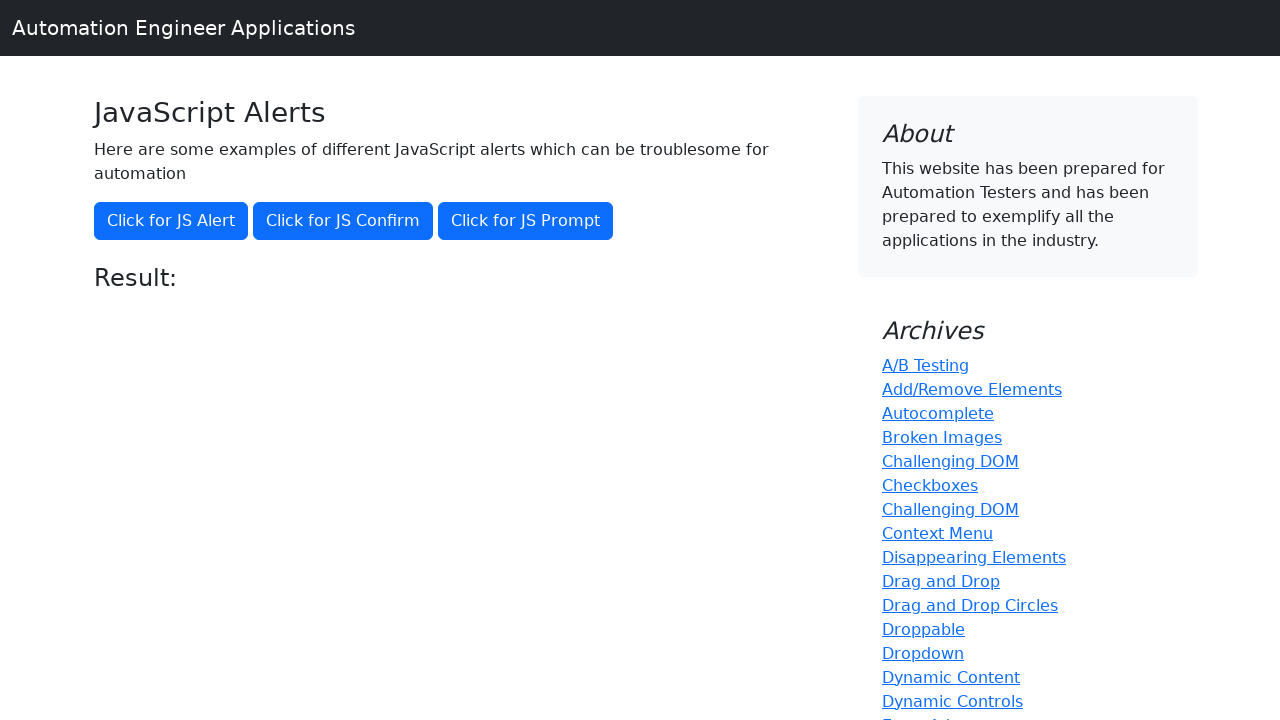

Clicked the second alert button (Confirm) at (343, 221) on xpath=//button[@onclick='jsConfirm()']
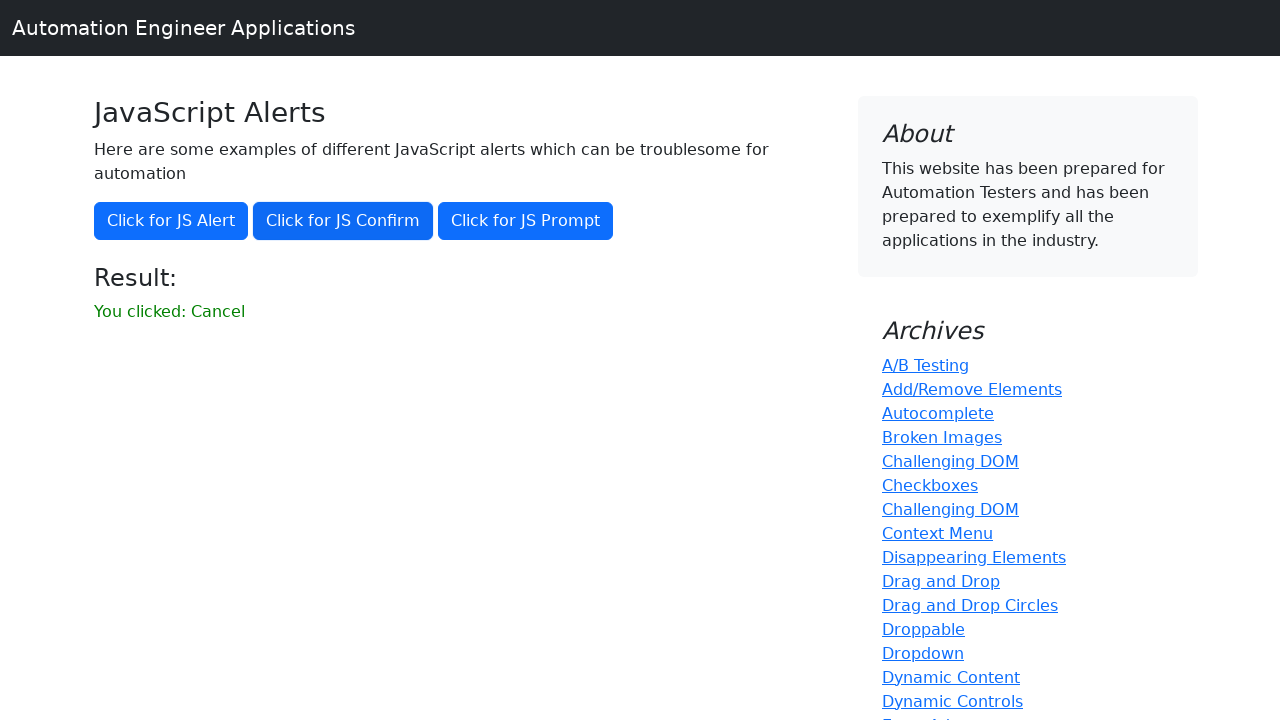

Result message element loaded
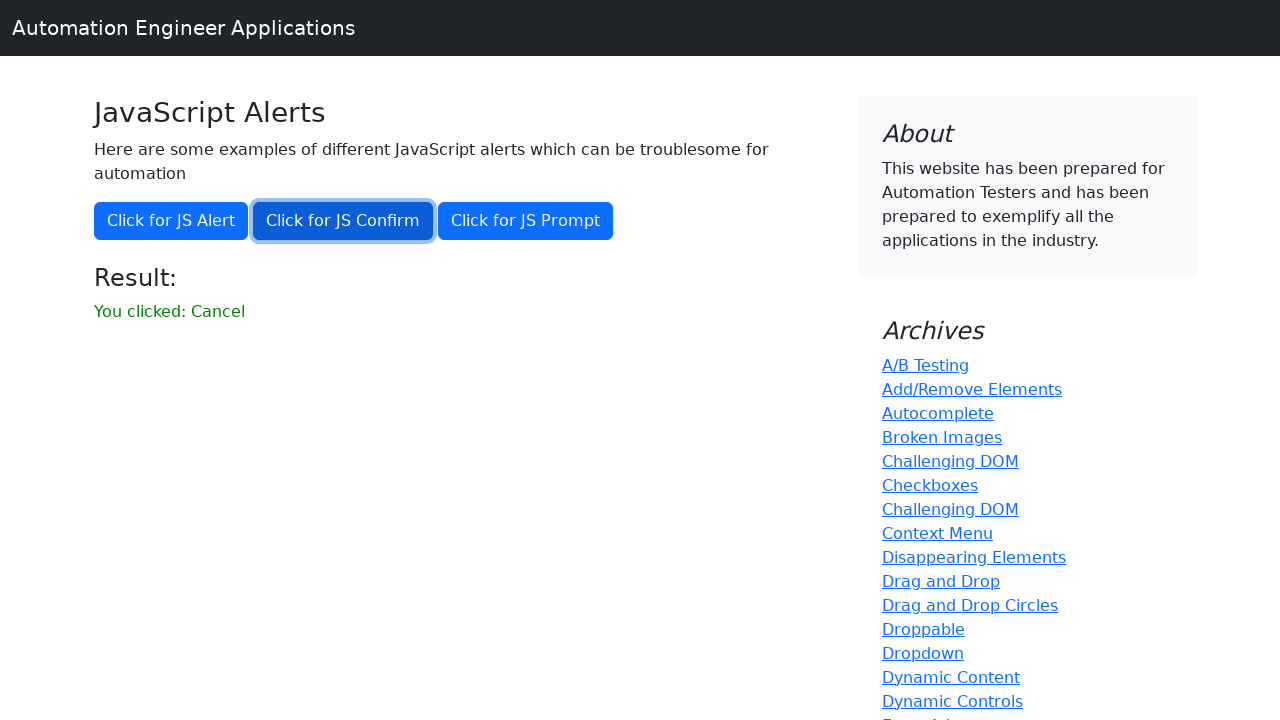

Retrieved result text from page
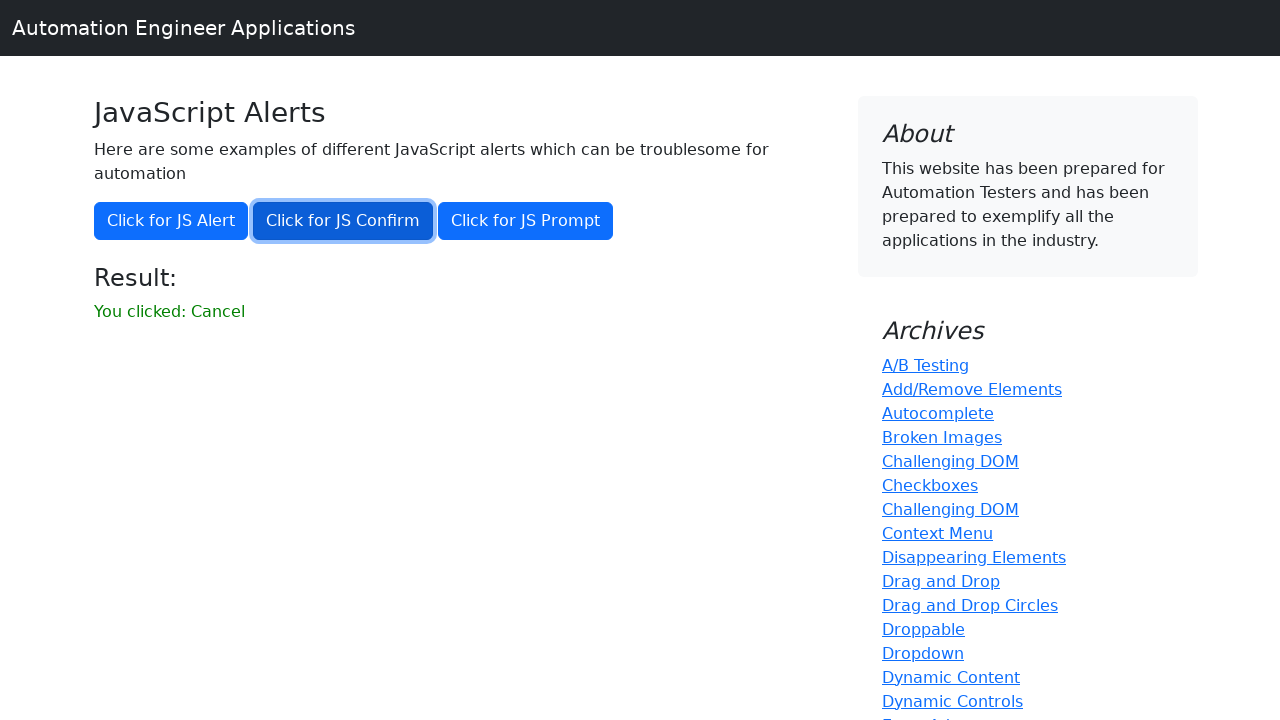

Verified result text is 'You clicked: Cancel'
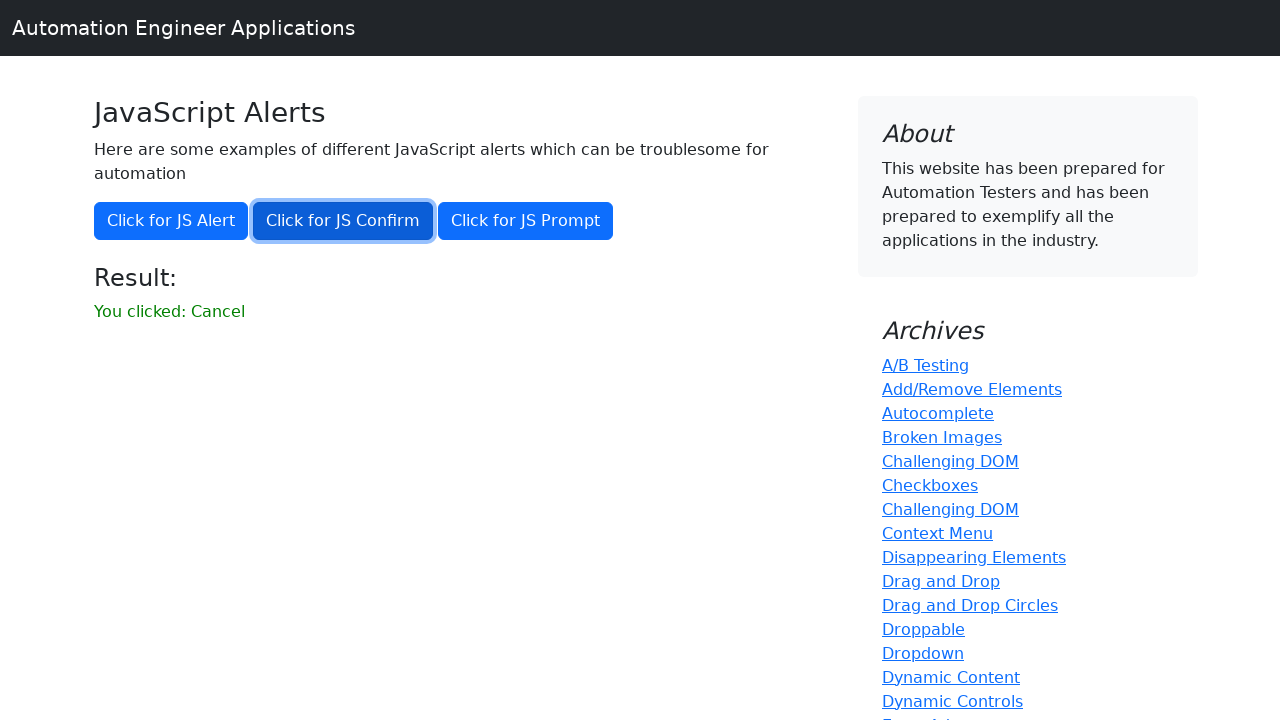

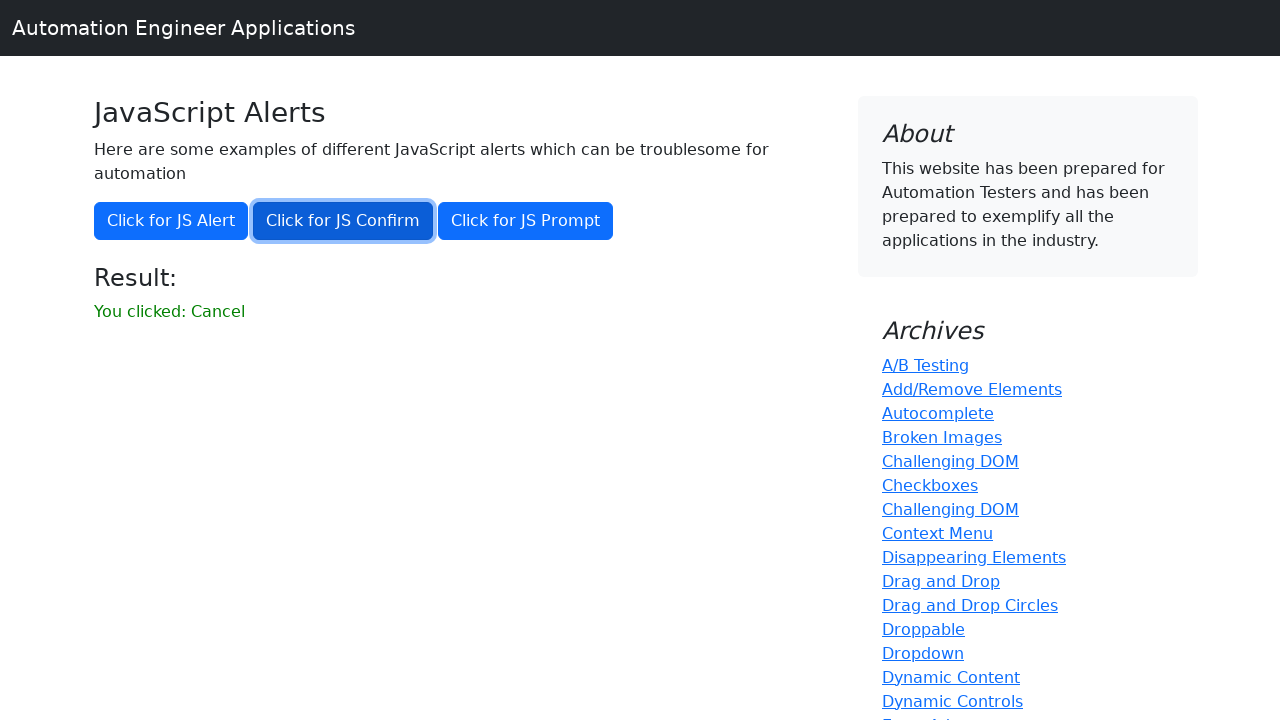